Tests form interaction by extracting a value from an image element's attribute, calculating a mathematical formula result, filling an answer field, checking a checkbox, selecting a radio button, and submitting the form.

Starting URL: https://suninjuly.github.io/get_attribute.html

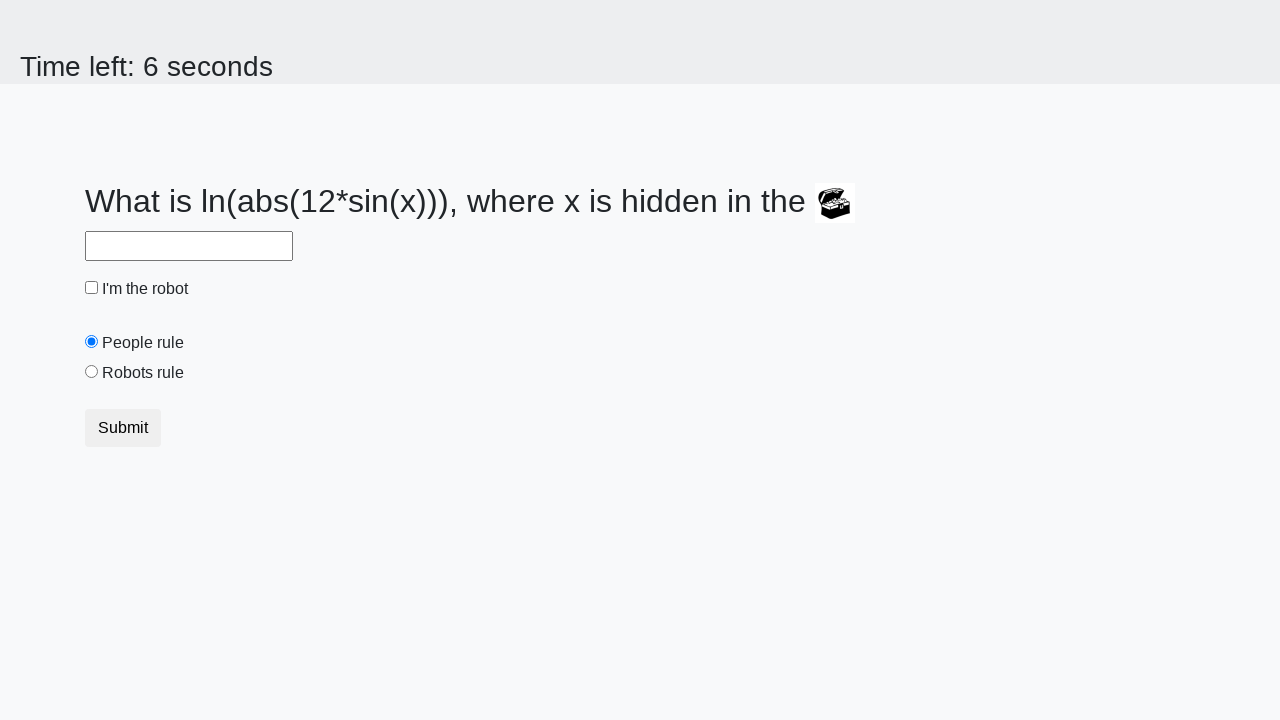

Located treasure image element
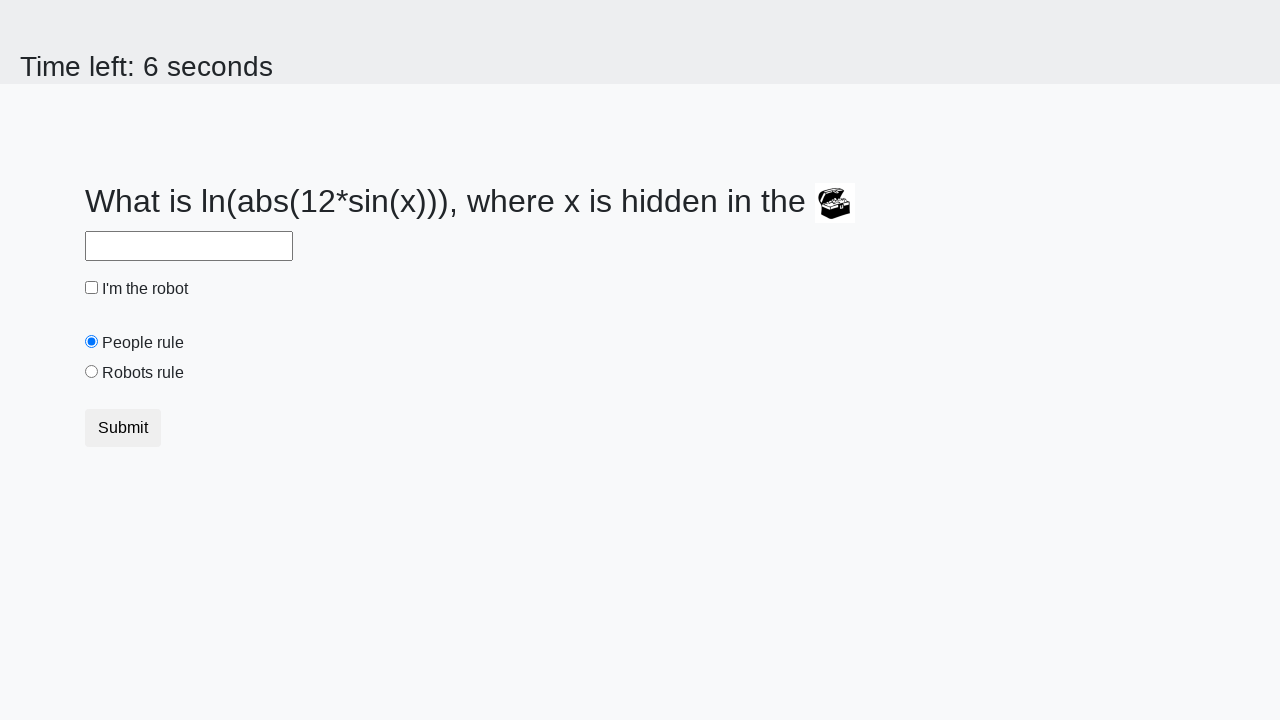

Extracted 'valuex' attribute from treasure image
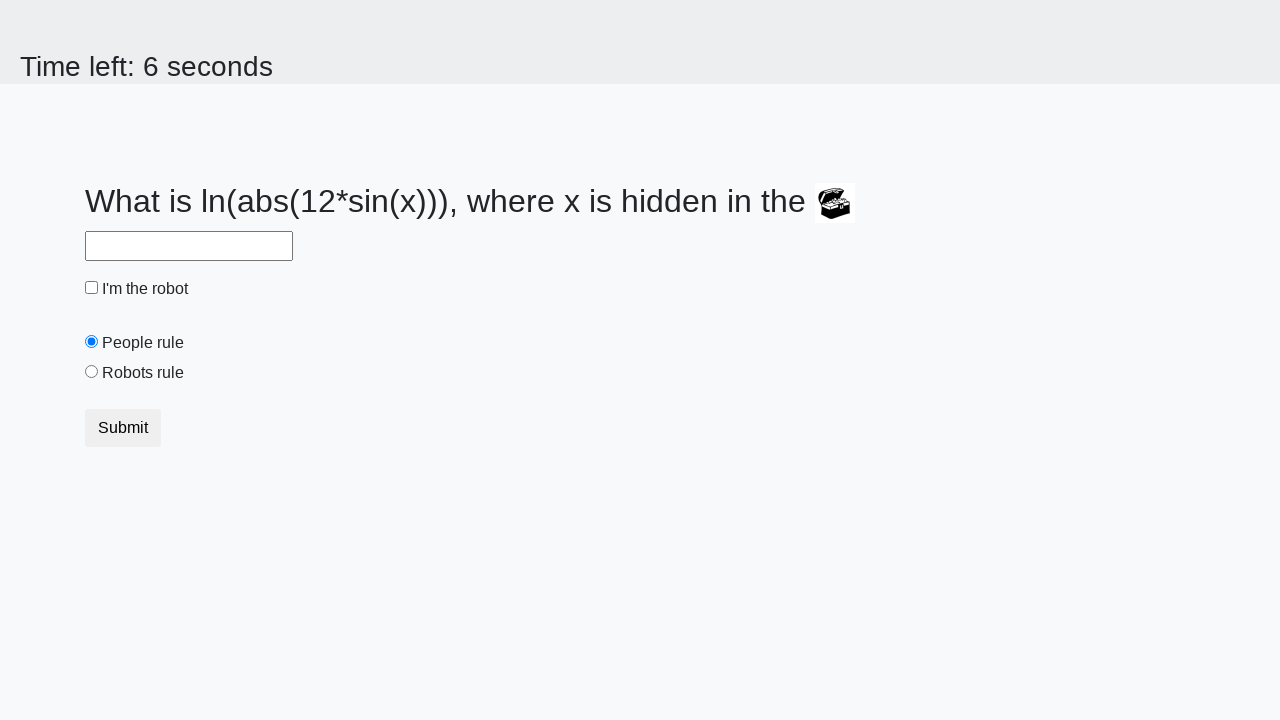

Calculated mathematical formula result
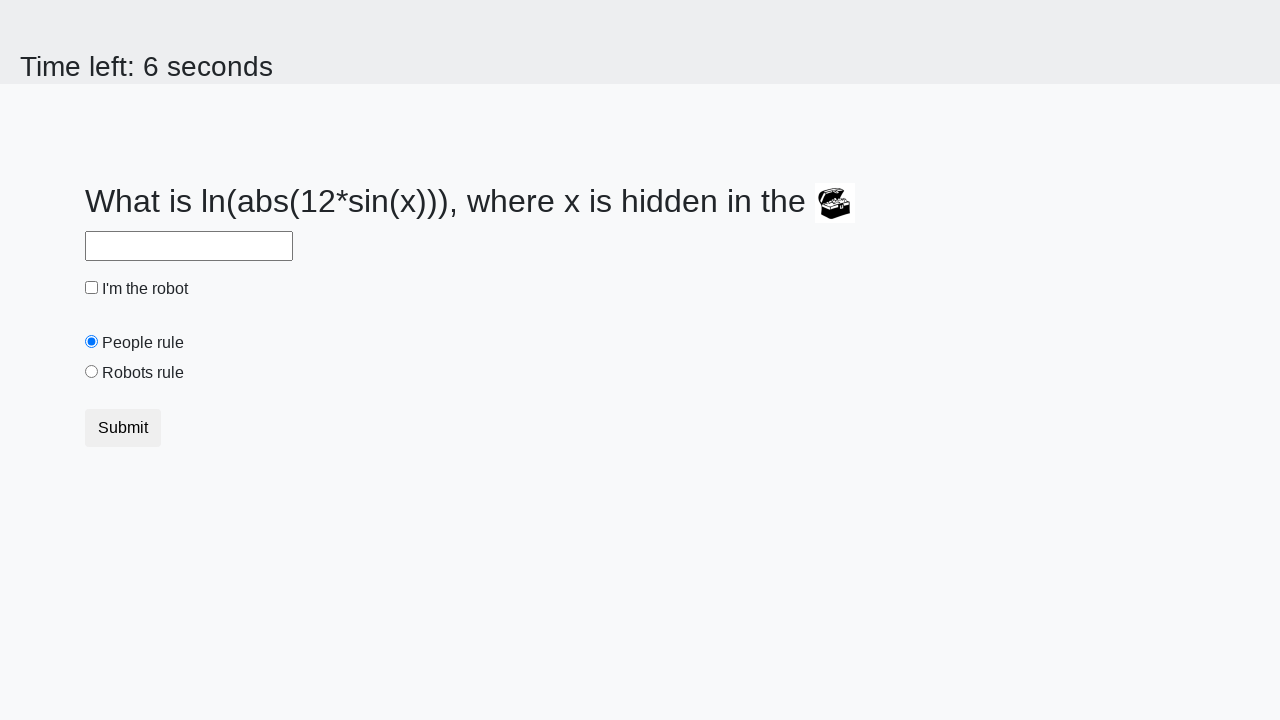

Filled answer field with calculated value on #answer
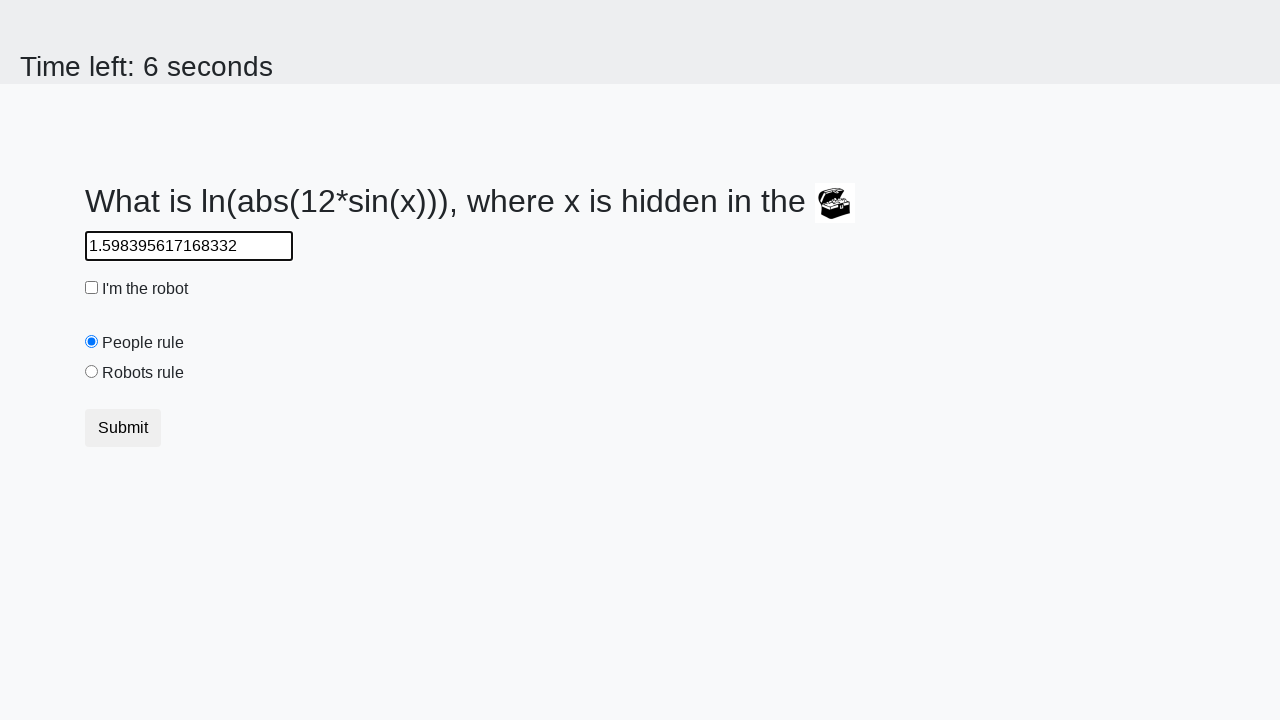

Checked 'I'm the robot' checkbox at (92, 288) on #robotCheckbox
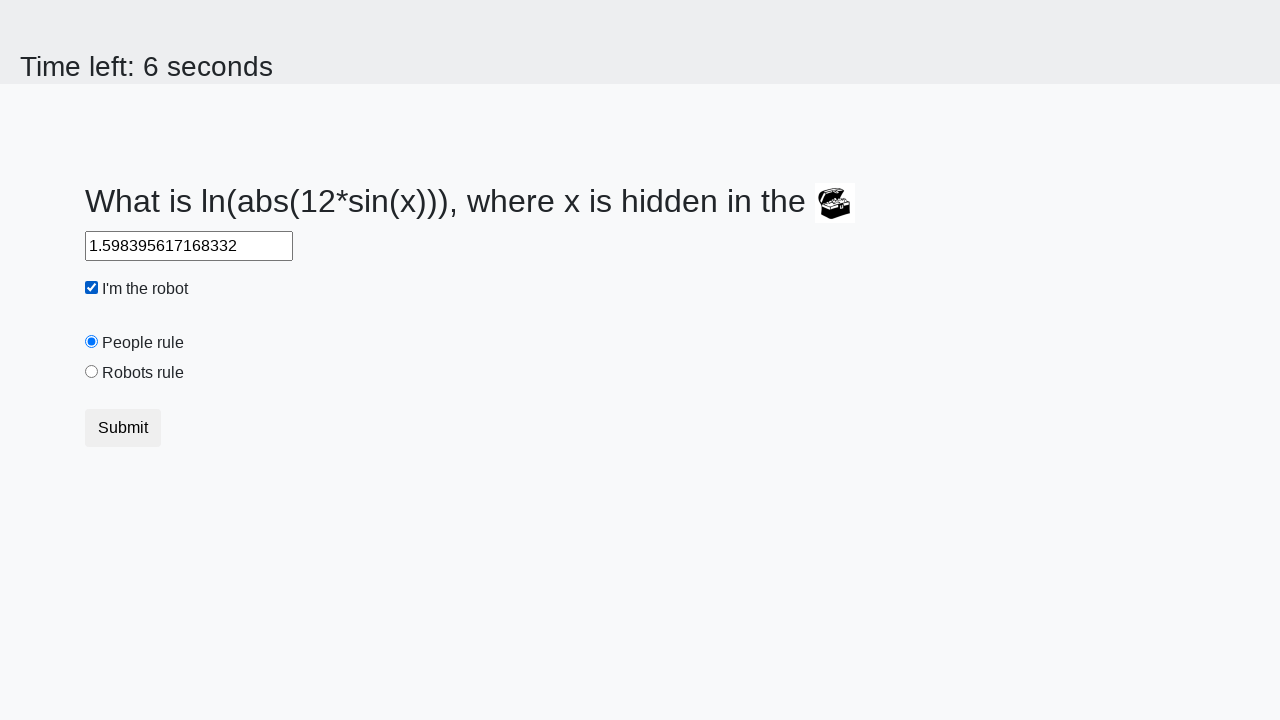

Selected 'Robots rule!' radio button at (92, 372) on #robotsRule
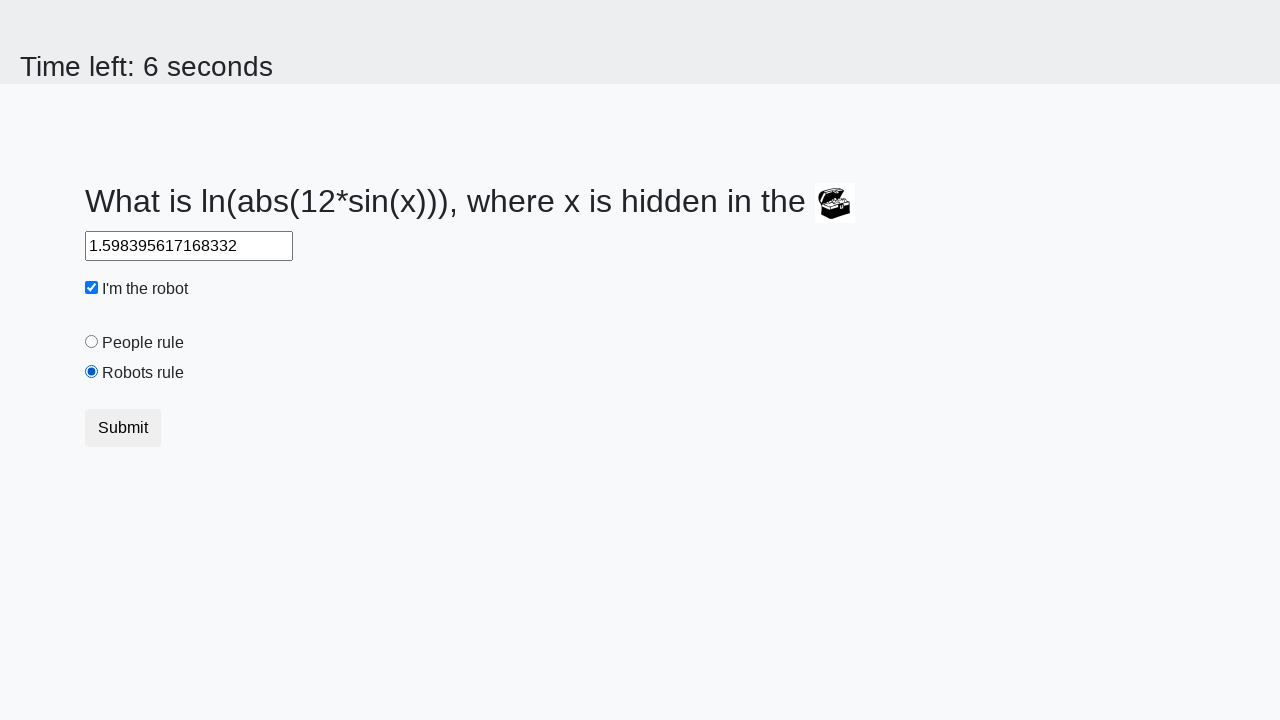

Submitted the form at (123, 428) on button.btn
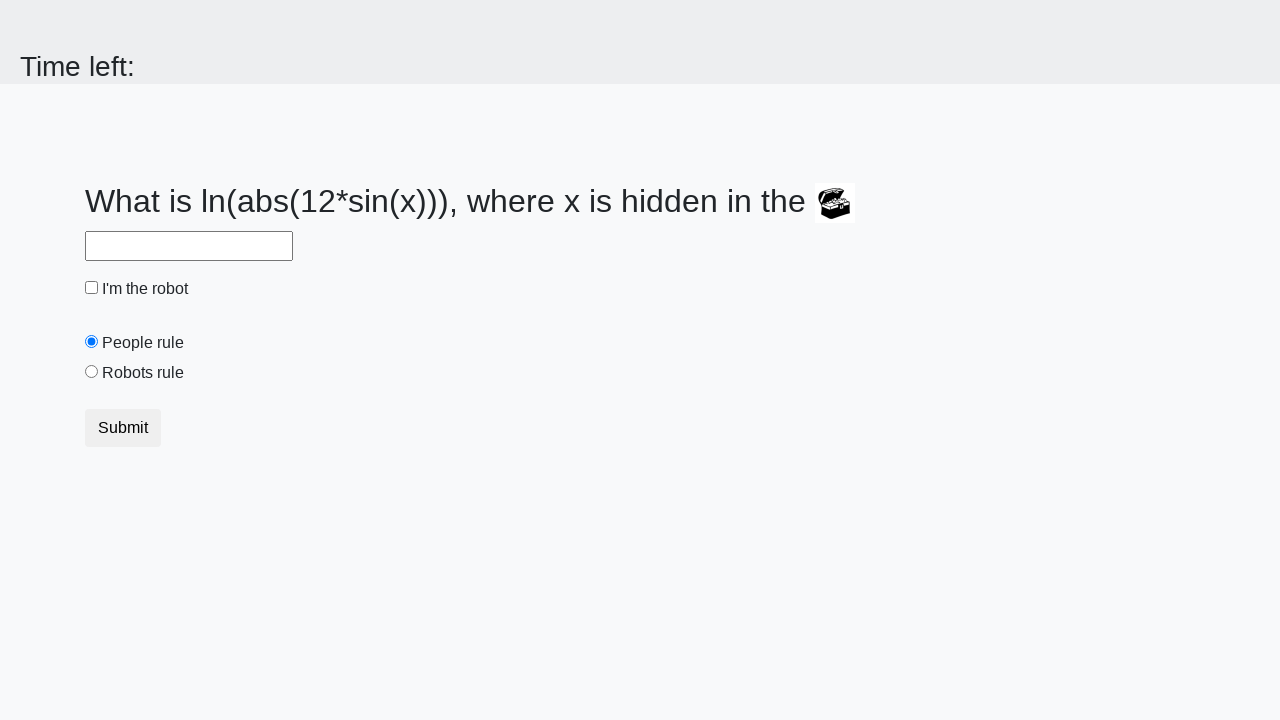

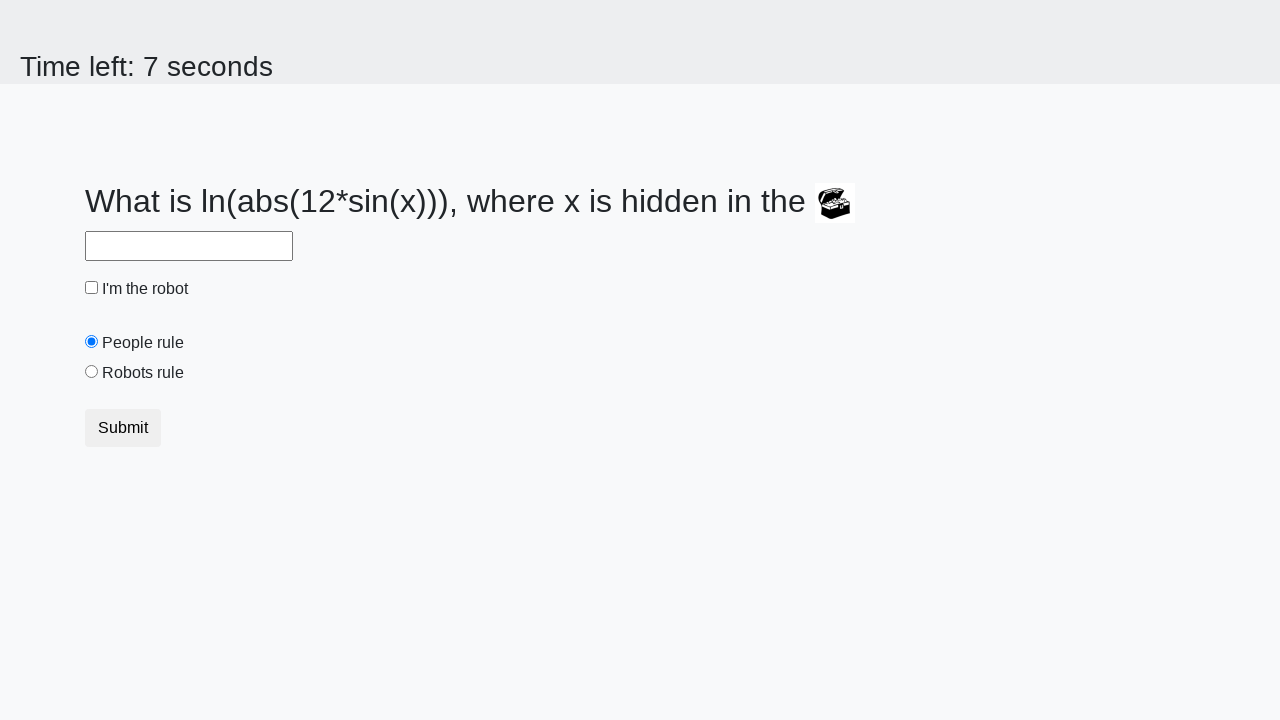